Tests double-click functionality by entering text in a field, double-clicking a copy button, and verifying the text is copied to another field

Starting URL: https://www.w3schools.com/tags/tryit.asp?filename=tryhtml5_ev_ondblclick3

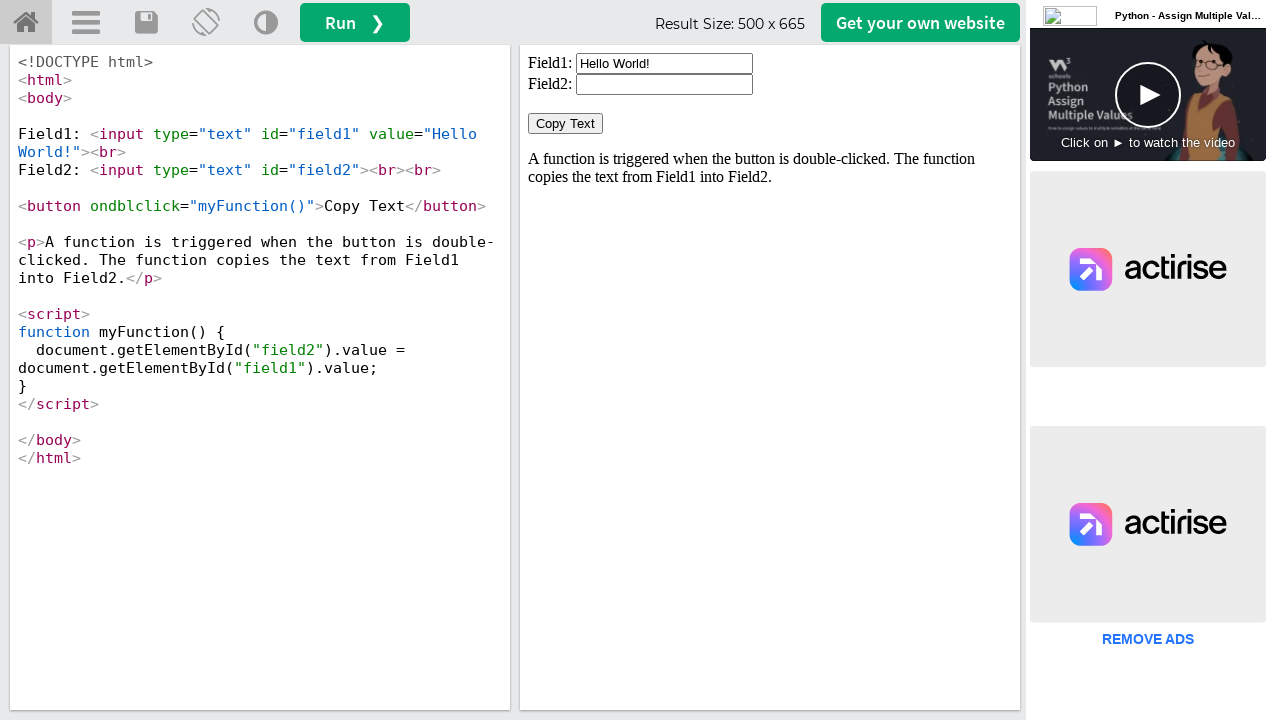

Located the iframe containing the form
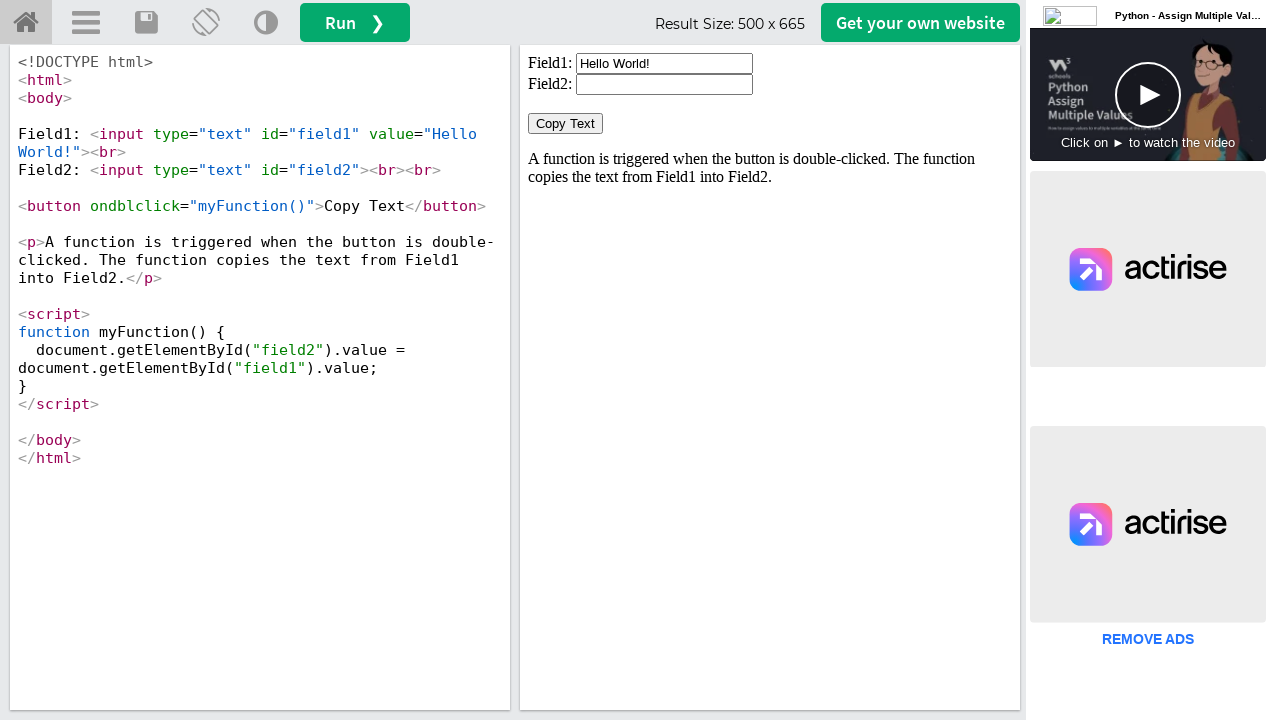

Cleared the first input field on iframe#iframeResult >> nth=0 >> internal:control=enter-frame >> input#field1
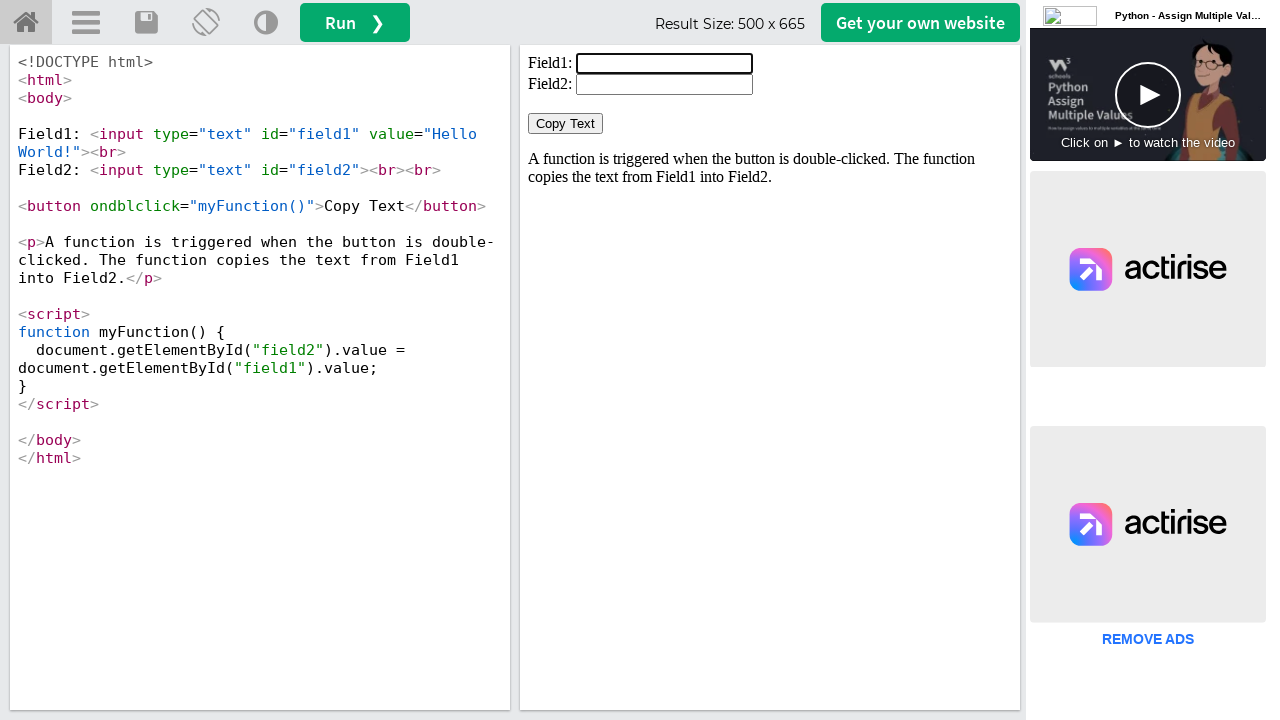

Filled the first input field with 'Welcome' on iframe#iframeResult >> nth=0 >> internal:control=enter-frame >> input#field1
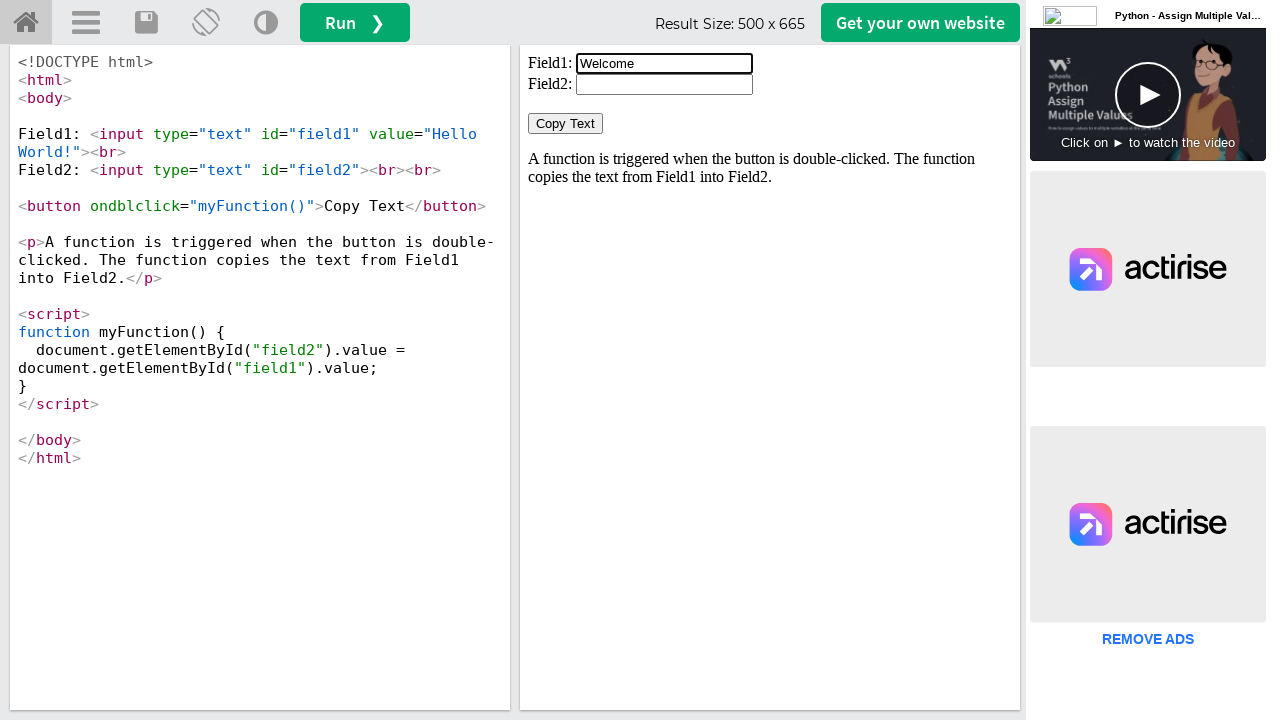

Double-clicked the Copy Text button at (566, 124) on iframe#iframeResult >> nth=0 >> internal:control=enter-frame >> button:has-text(
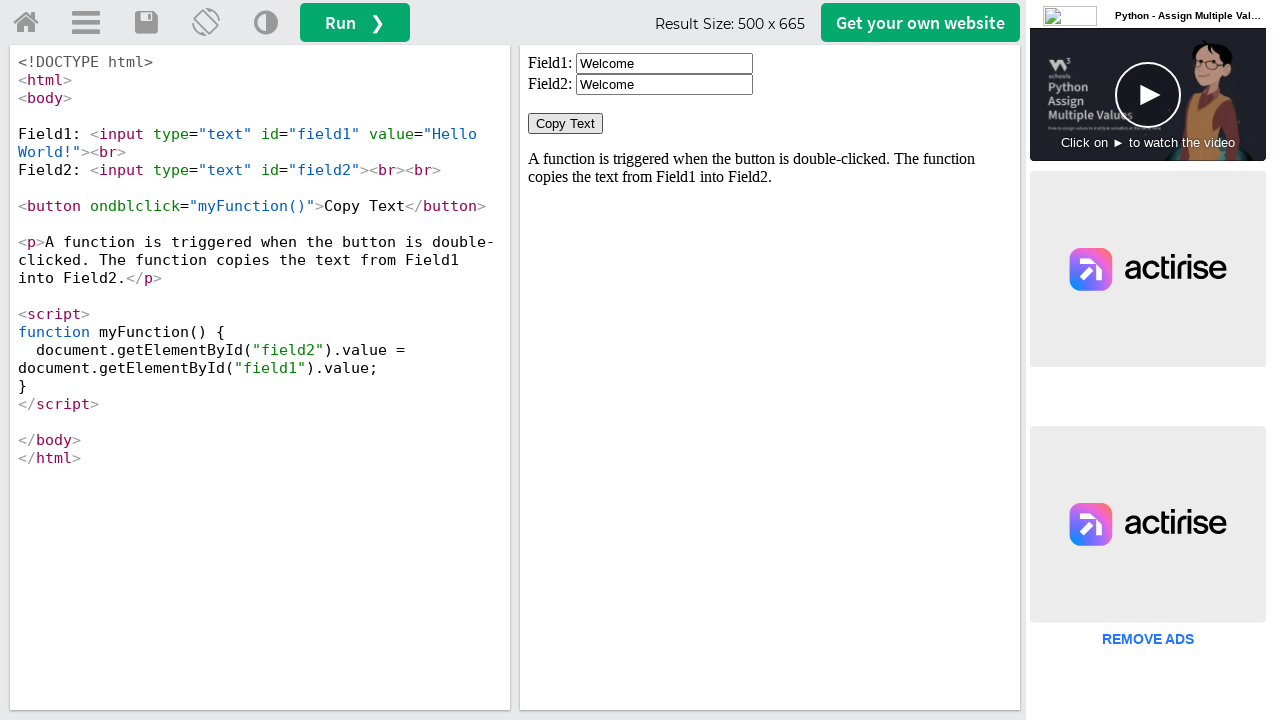

Retrieved the value from the second input field
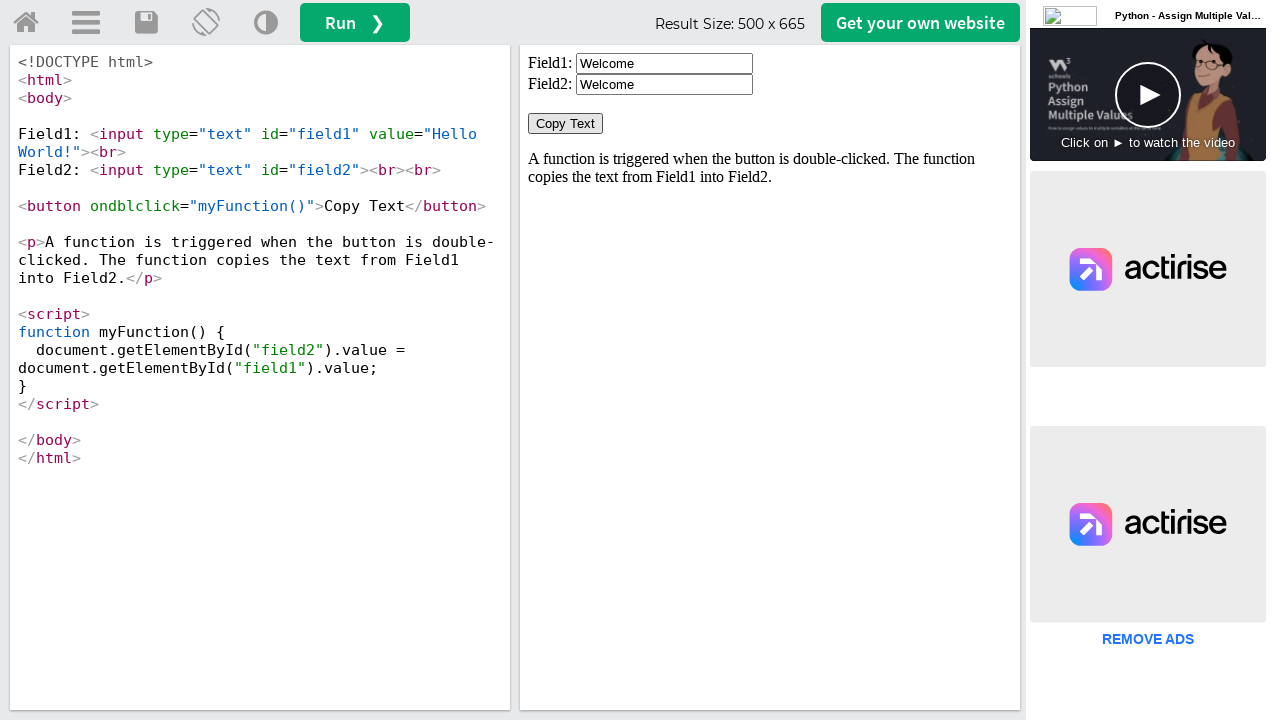

Verified that 'Welcome' was successfully copied to the second field
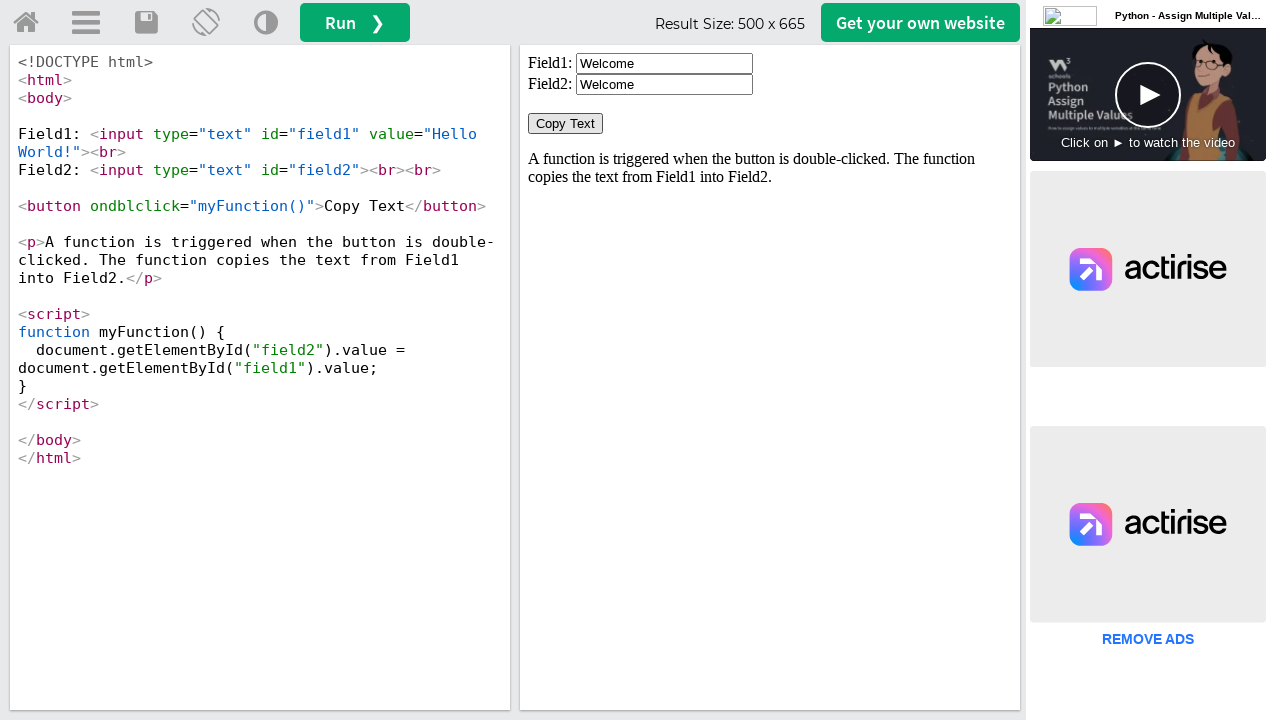

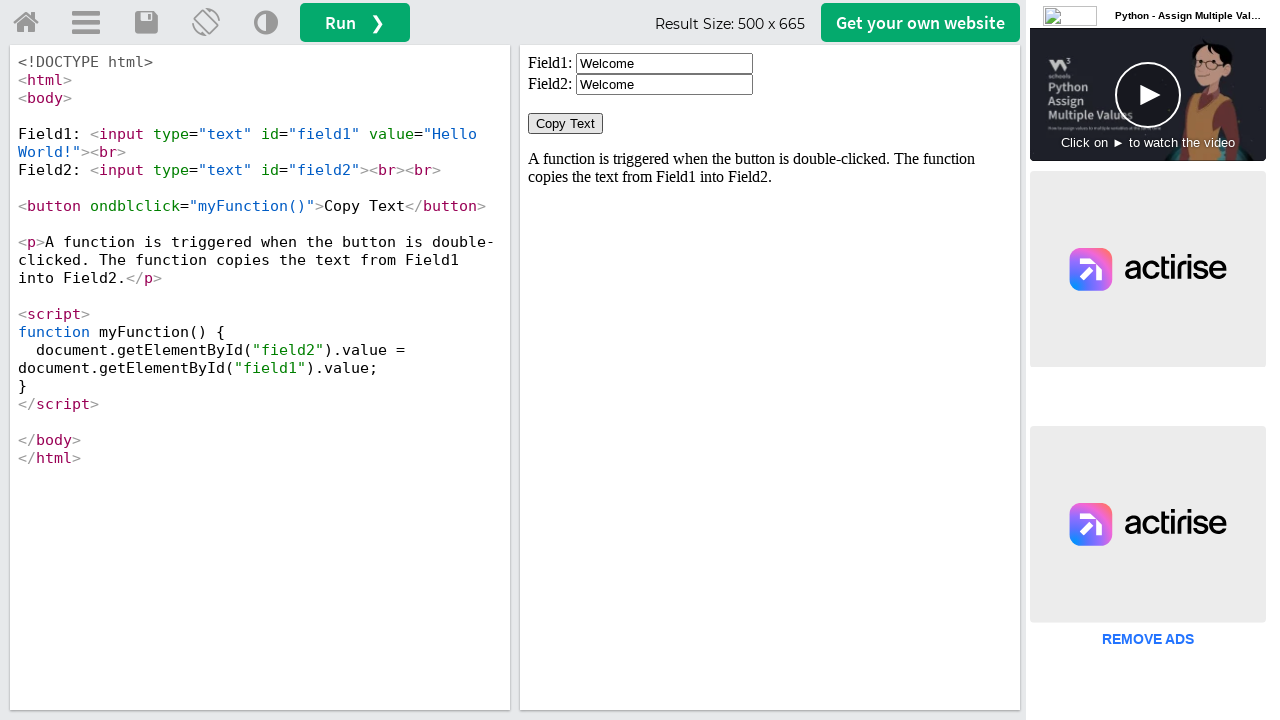